Tests clearing the complete state of all items by checking and unchecking toggle all

Starting URL: https://demo.playwright.dev/todomvc

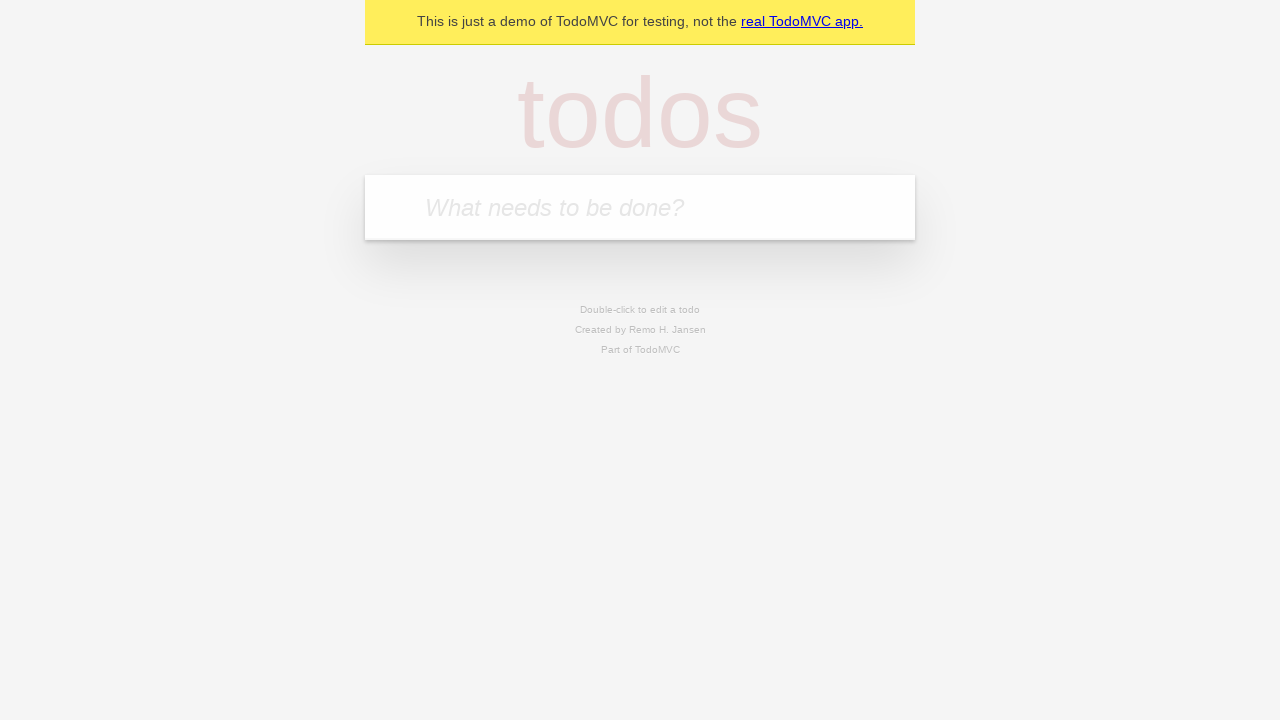

Filled todo input with 'buy some cheese' on internal:attr=[placeholder="What needs to be done?"i]
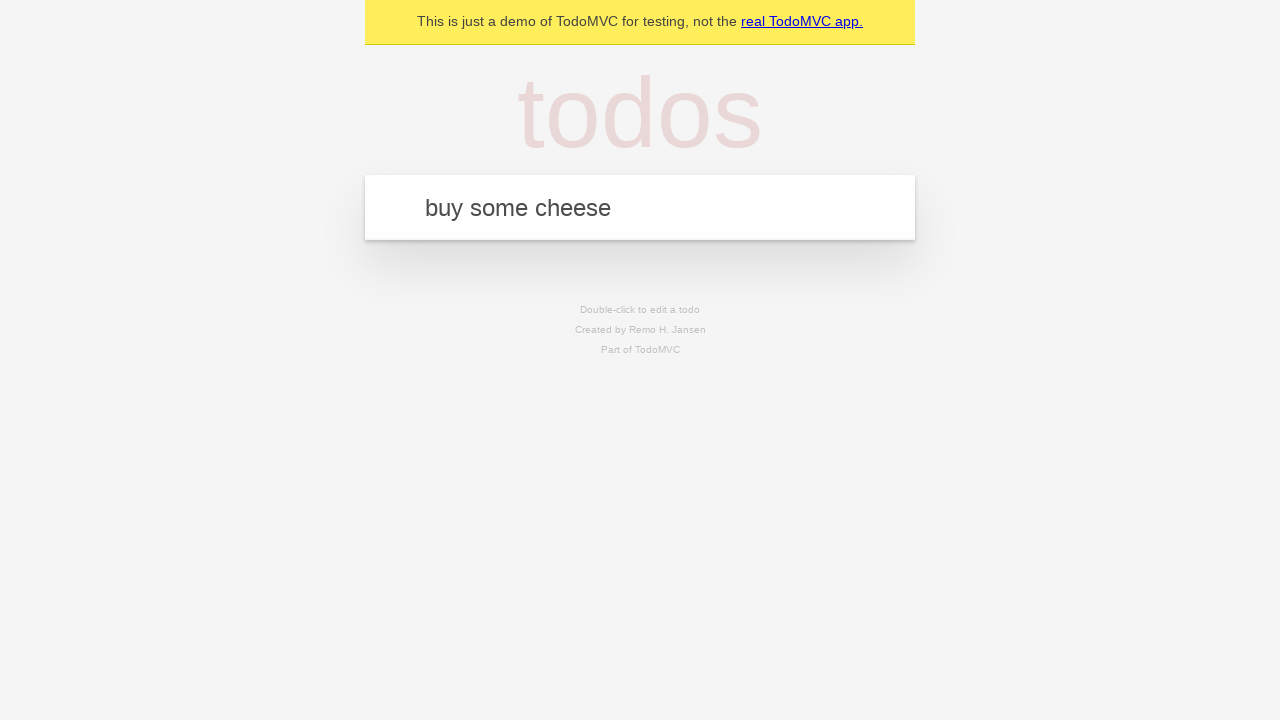

Pressed Enter to create first todo on internal:attr=[placeholder="What needs to be done?"i]
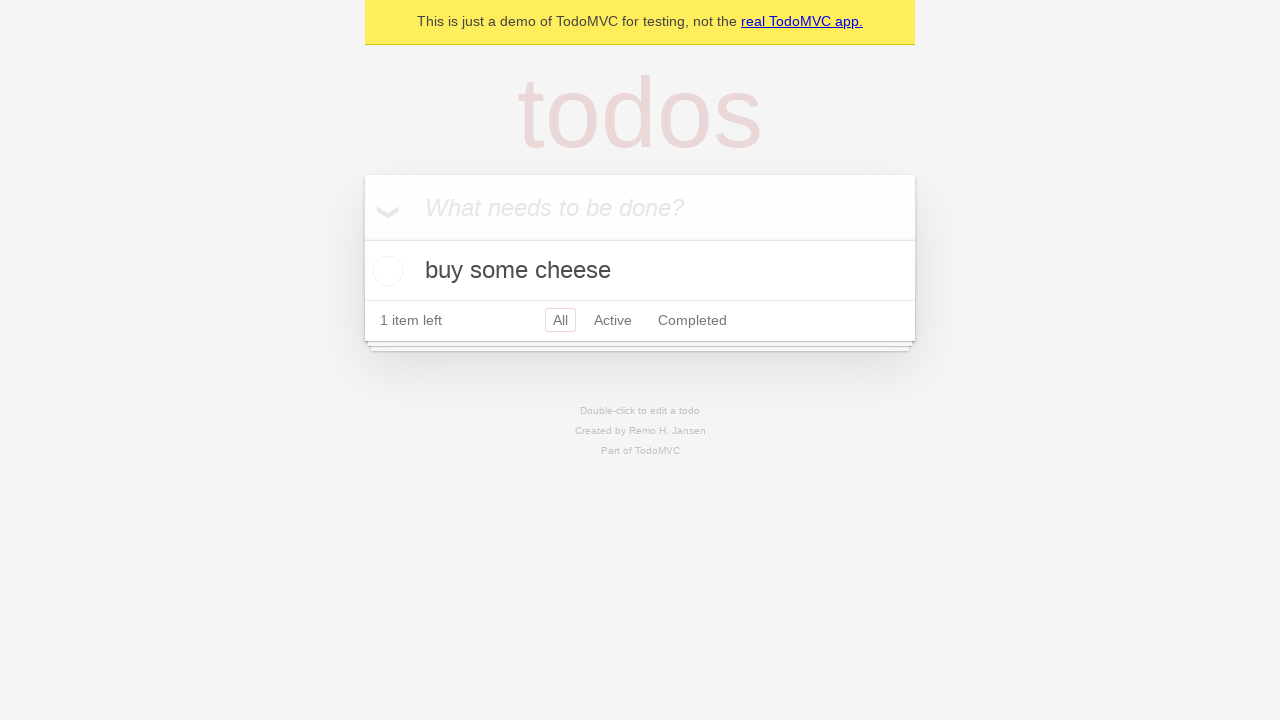

Filled todo input with 'feed the cat' on internal:attr=[placeholder="What needs to be done?"i]
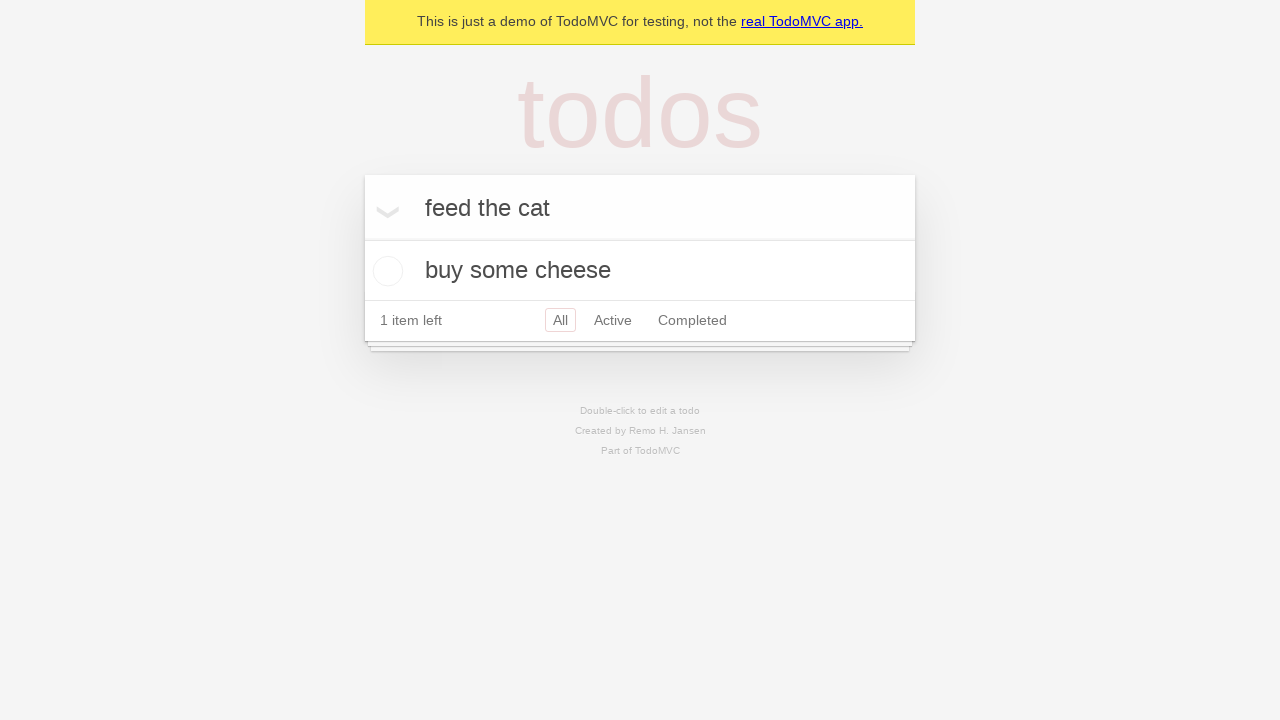

Pressed Enter to create second todo on internal:attr=[placeholder="What needs to be done?"i]
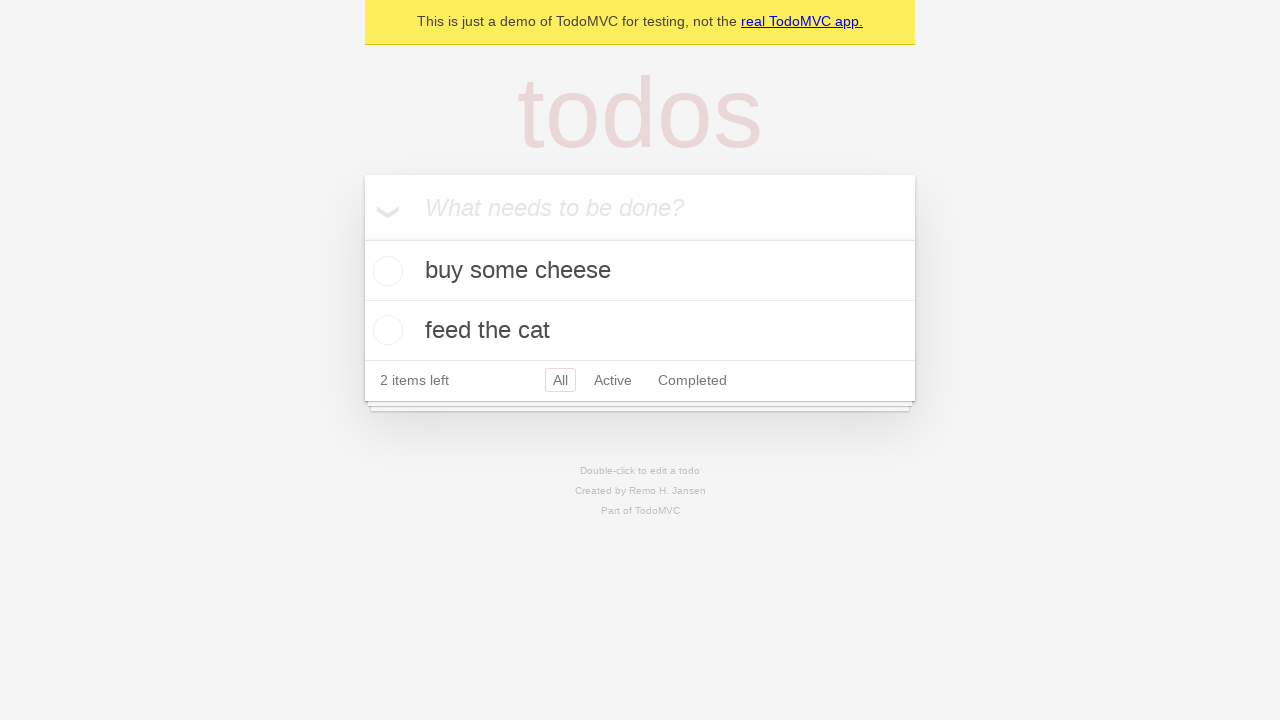

Filled todo input with 'book a doctors appointment' on internal:attr=[placeholder="What needs to be done?"i]
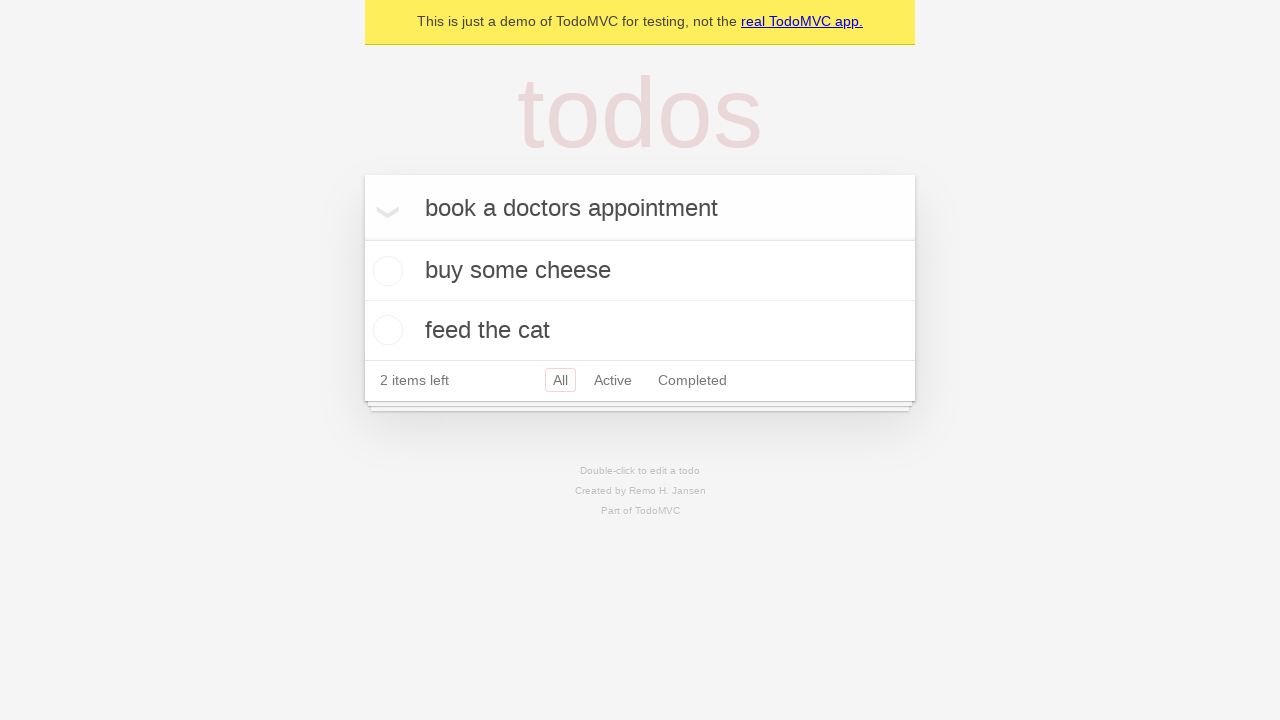

Pressed Enter to create third todo on internal:attr=[placeholder="What needs to be done?"i]
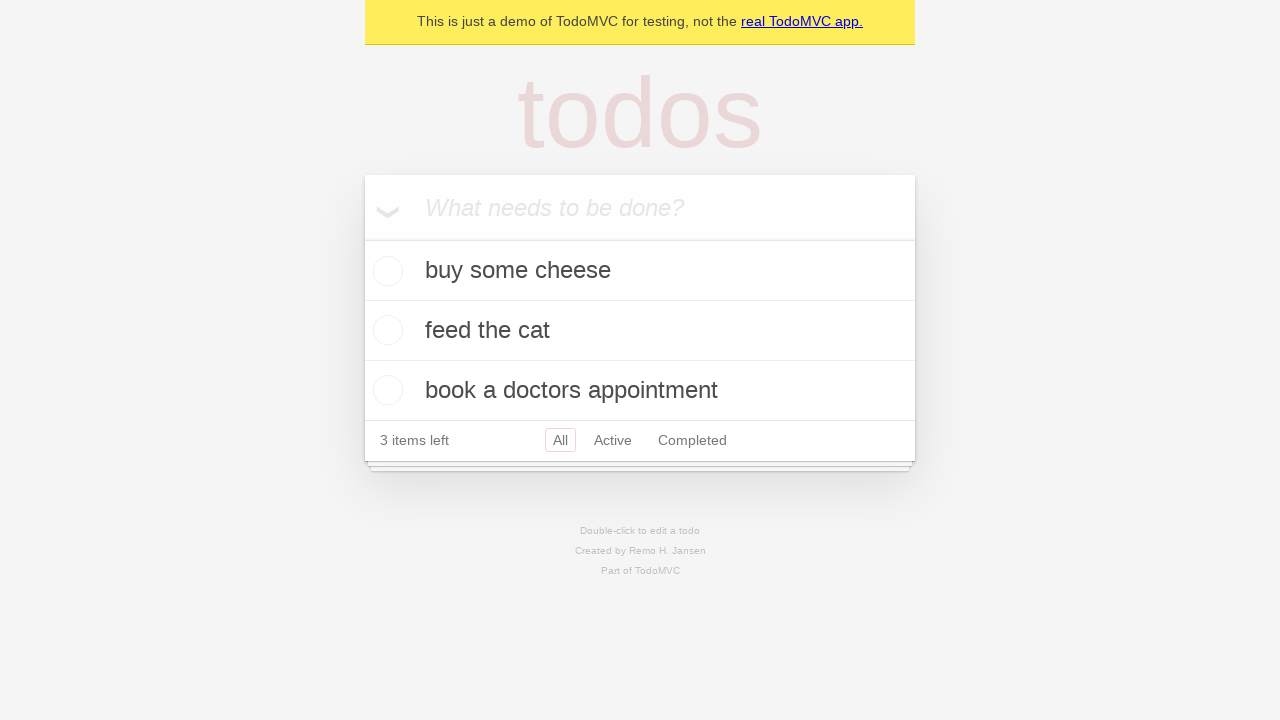

Checked 'Mark all as complete' toggle to mark all todos as complete at (362, 238) on internal:label="Mark all as complete"i
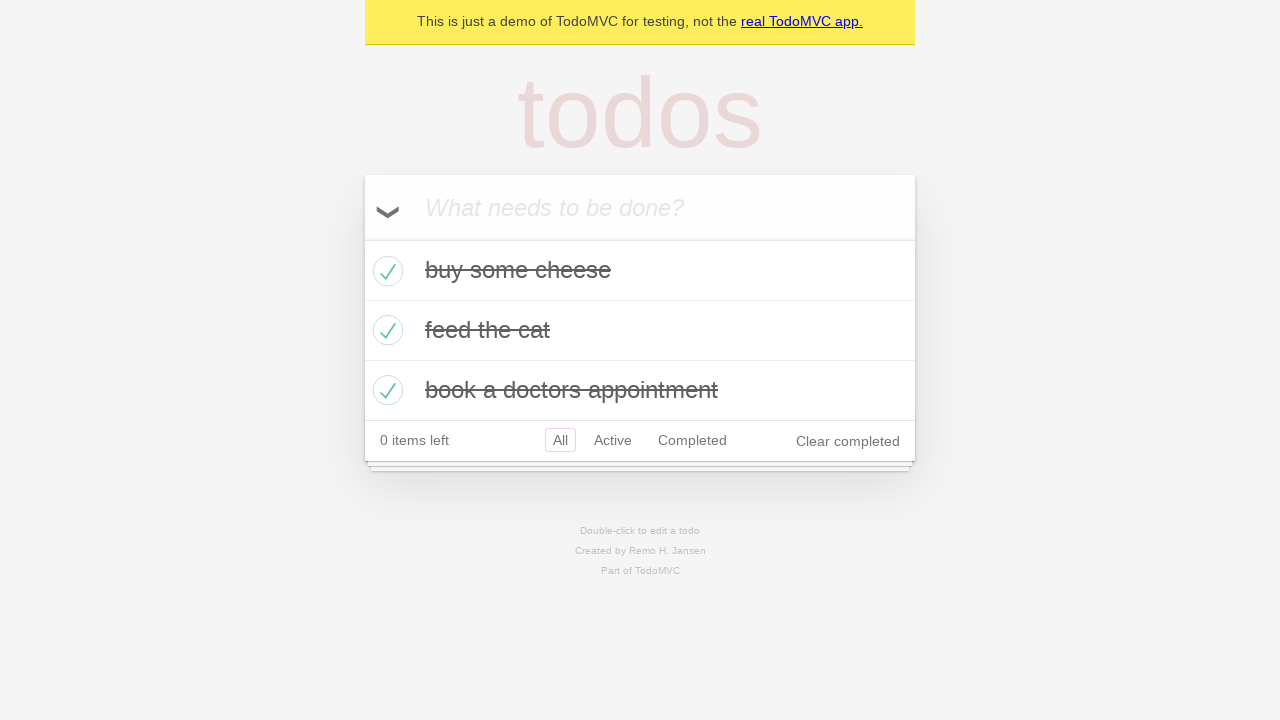

Unchecked 'Mark all as complete' toggle to clear all completed states at (362, 238) on internal:label="Mark all as complete"i
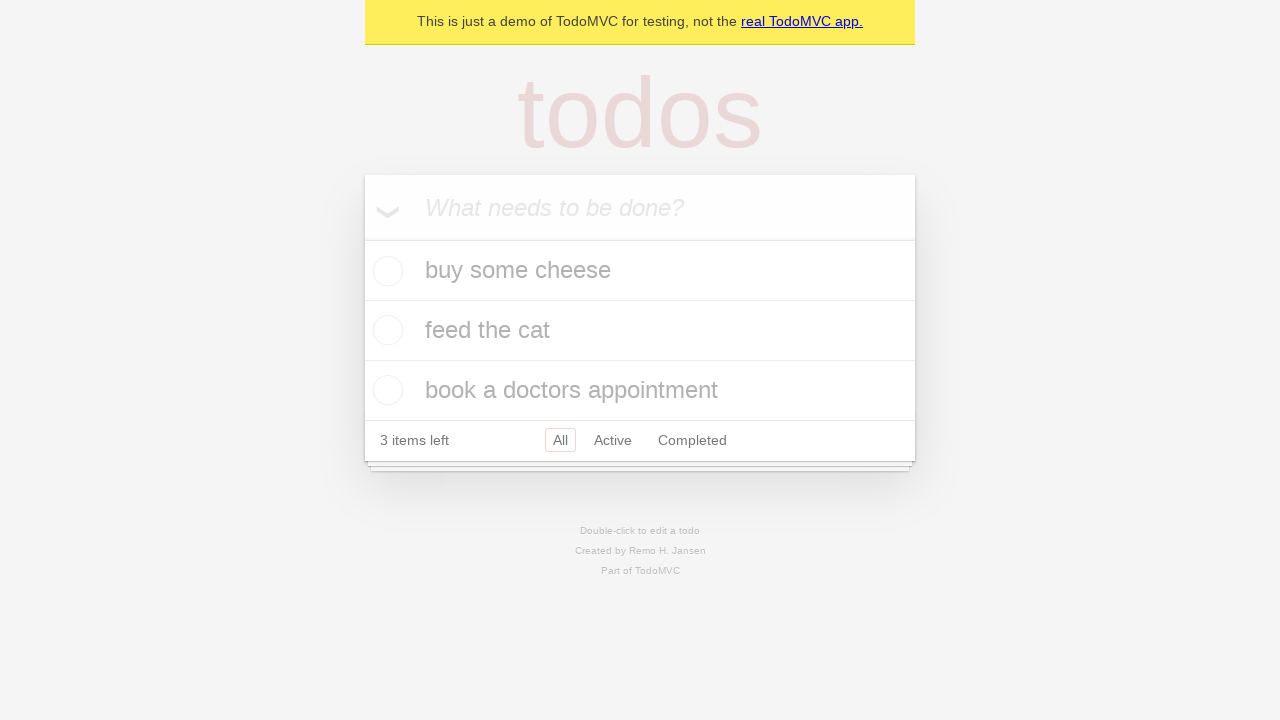

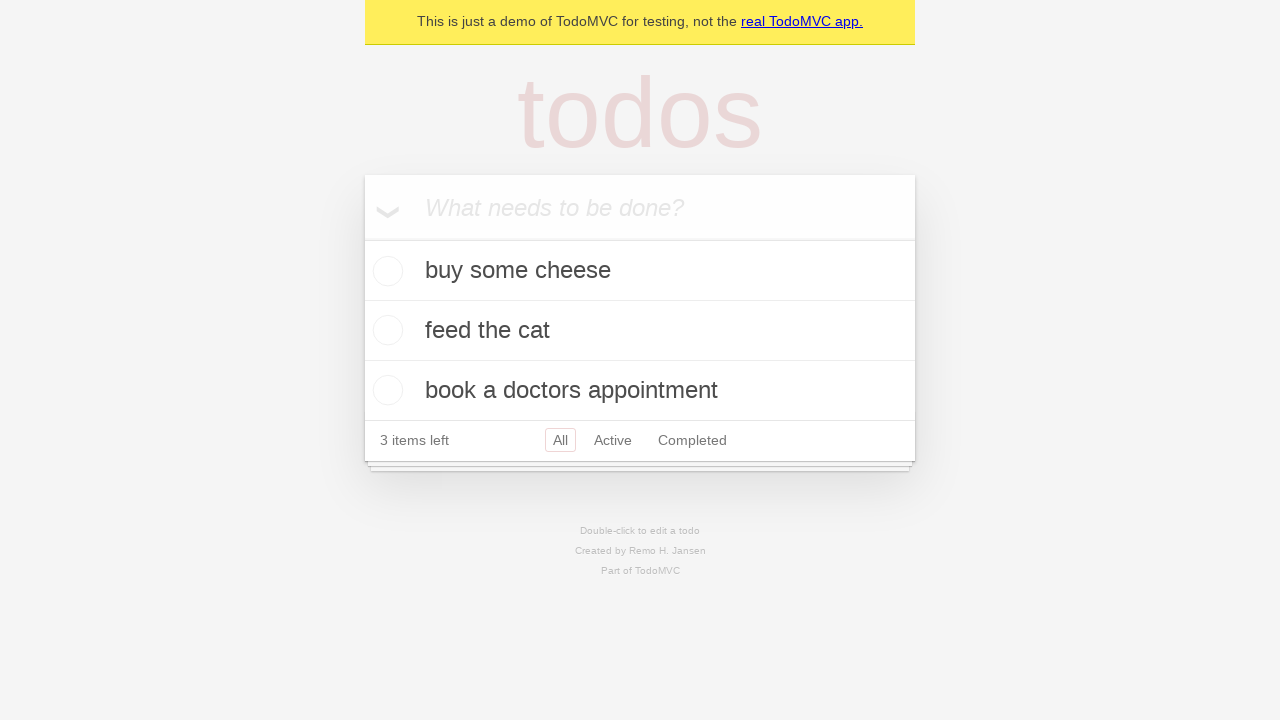